Tests drag and drop functionality on jQuery UI demo page by dragging an element into a droppable area within an iframe

Starting URL: http://jqueryui.com/droppable

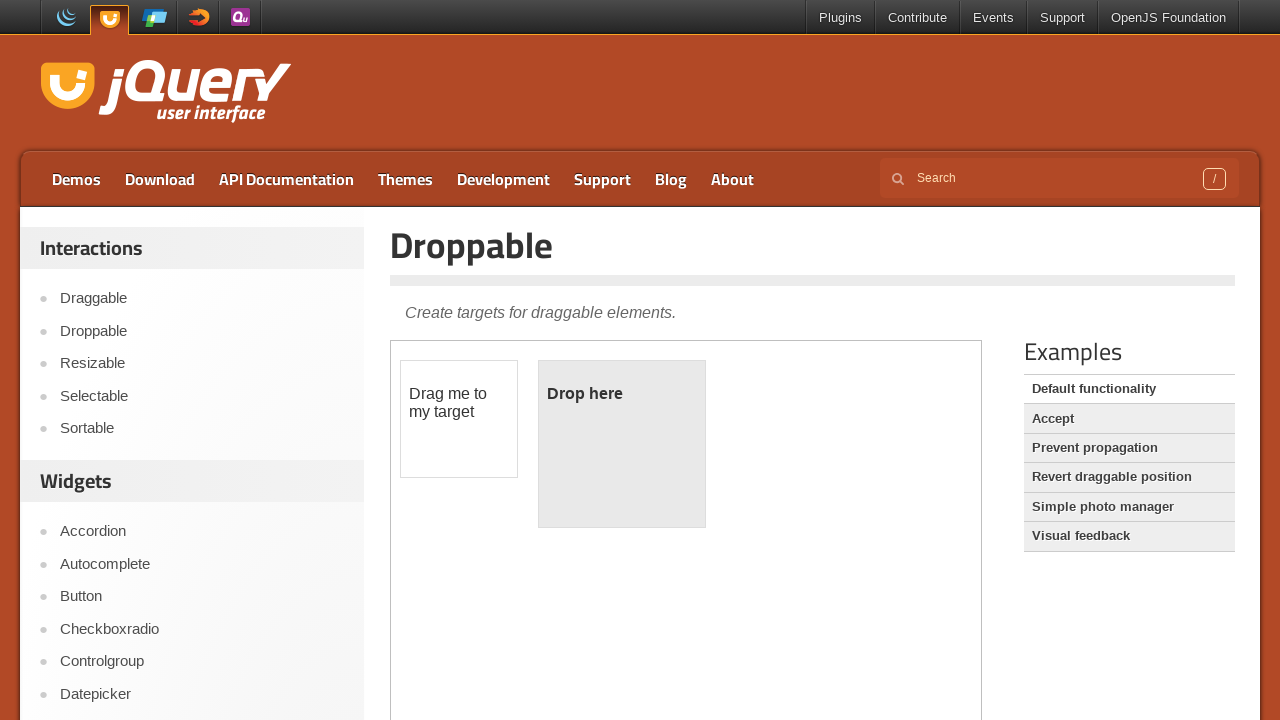

Located demo iframe
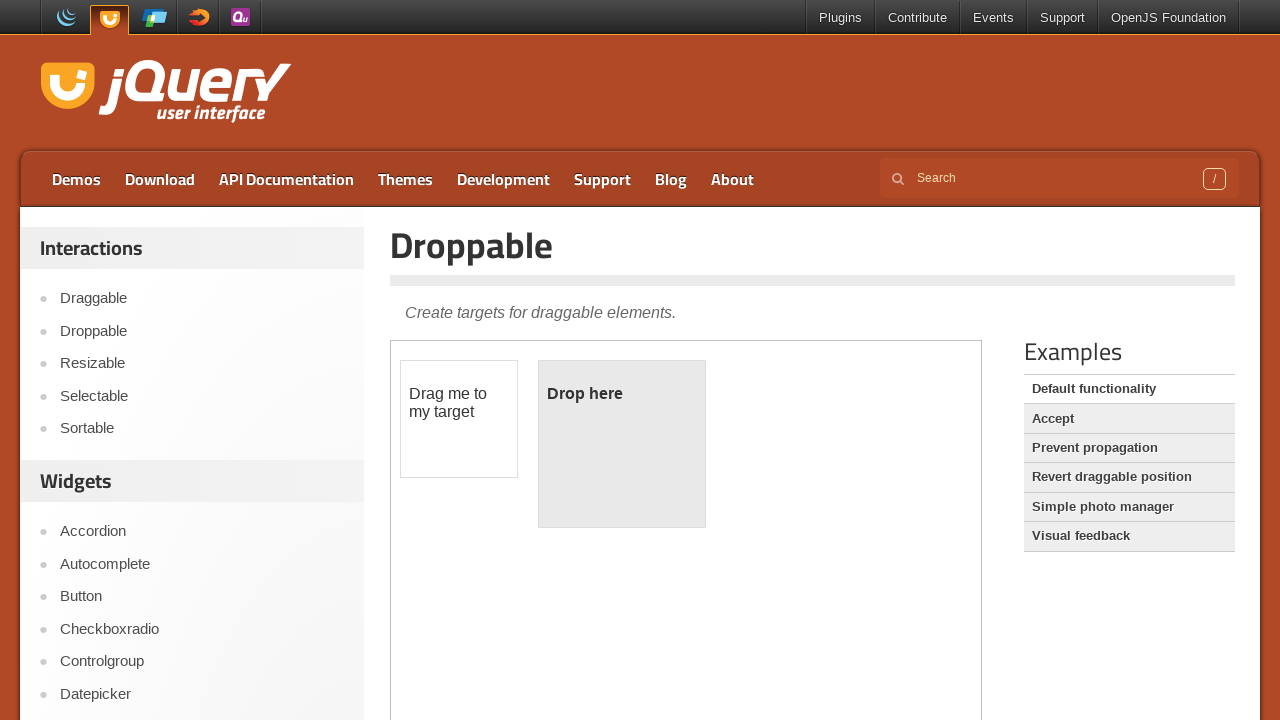

Located draggable element within iframe
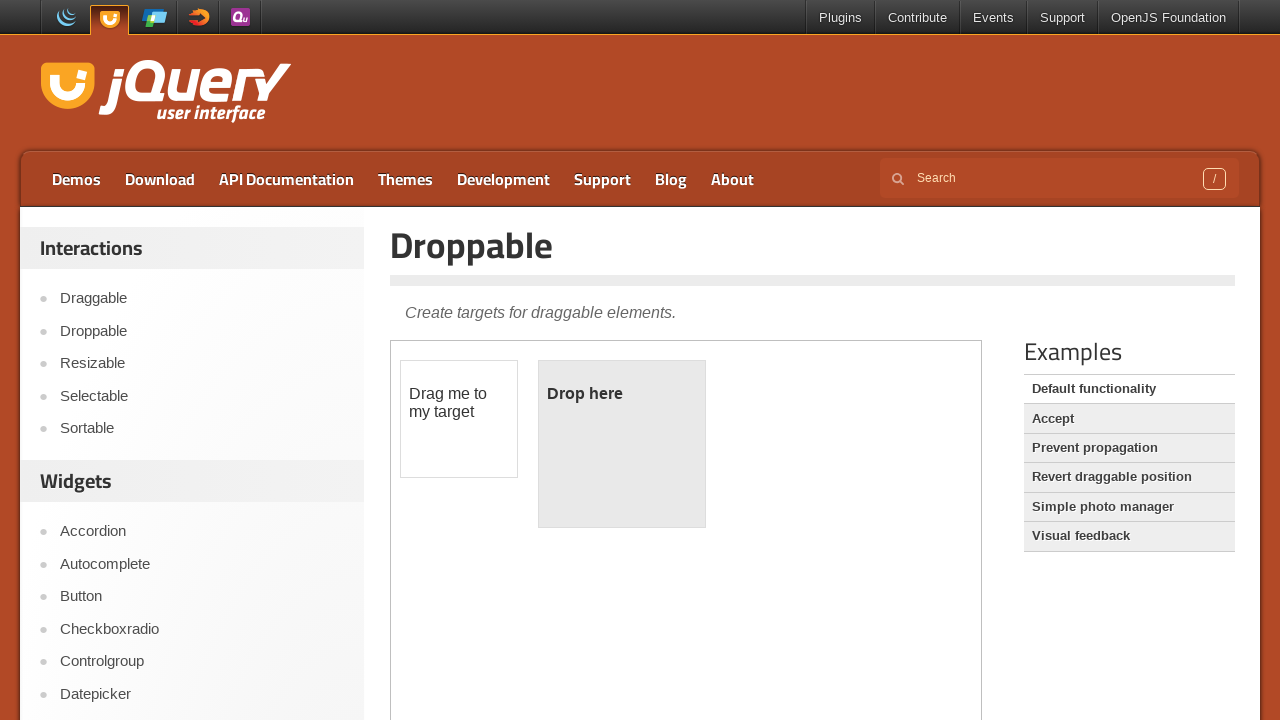

Located droppable element within iframe
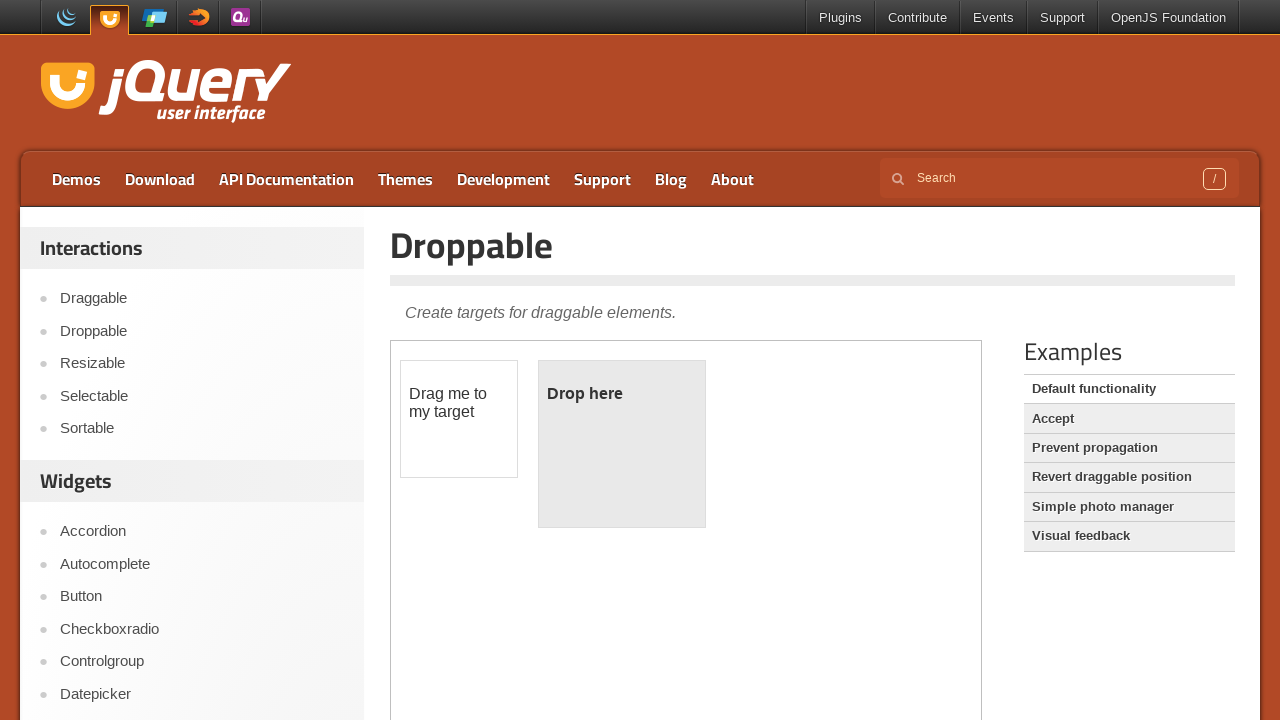

Dragged element into droppable area at (622, 444)
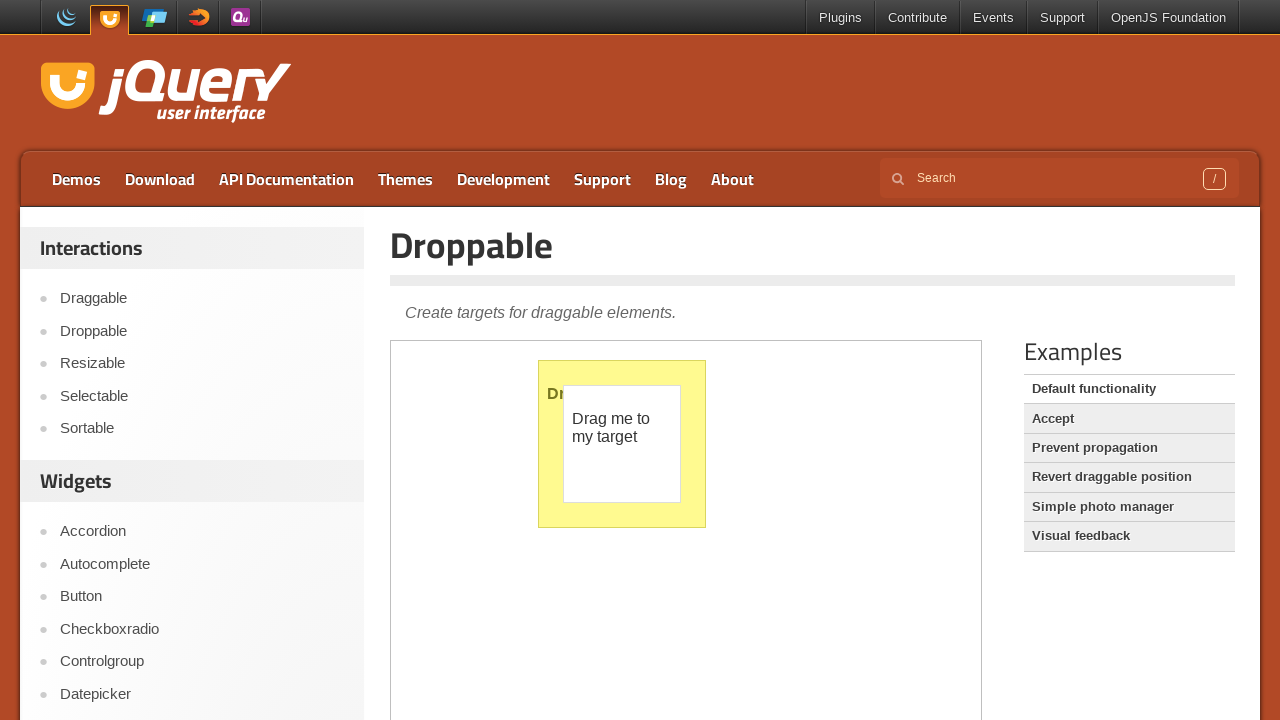

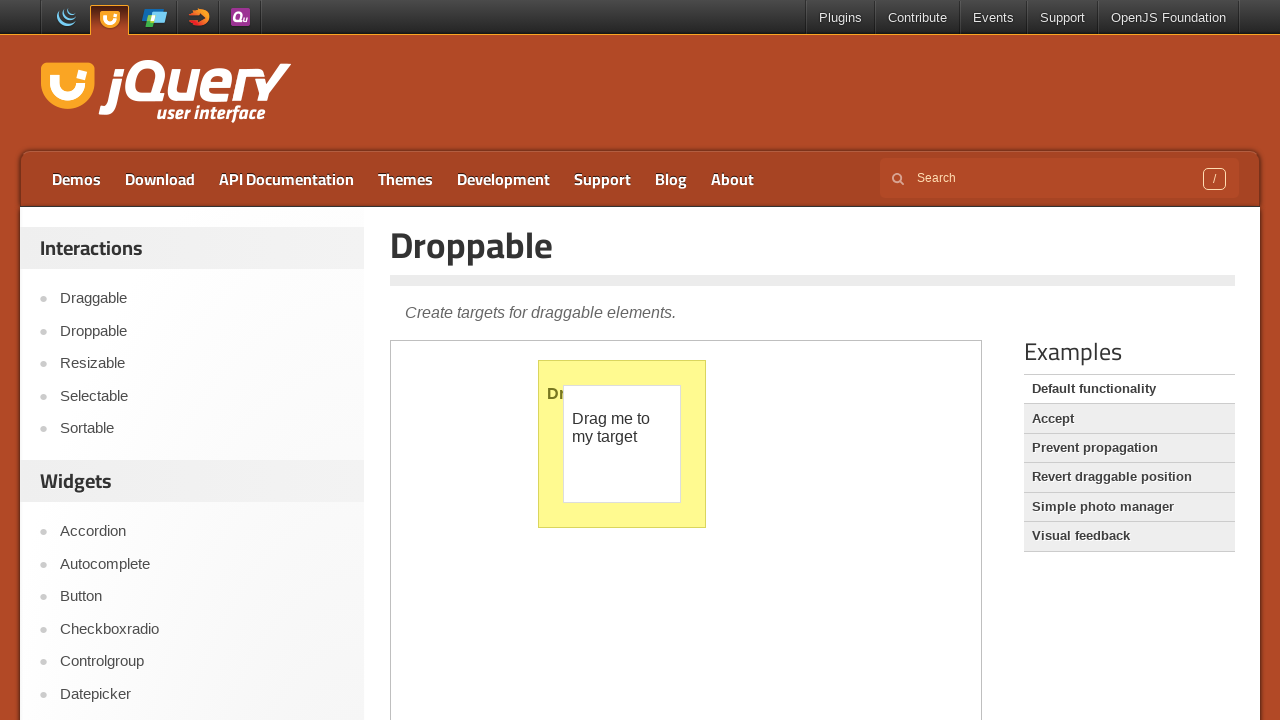